Tests navigating to the fixtures branch on GitHub by clicking the branch dropdown and selecting the fixtures branch, then verifying the branch notification appears.

Starting URL: https://github.com/junit-team/junit4

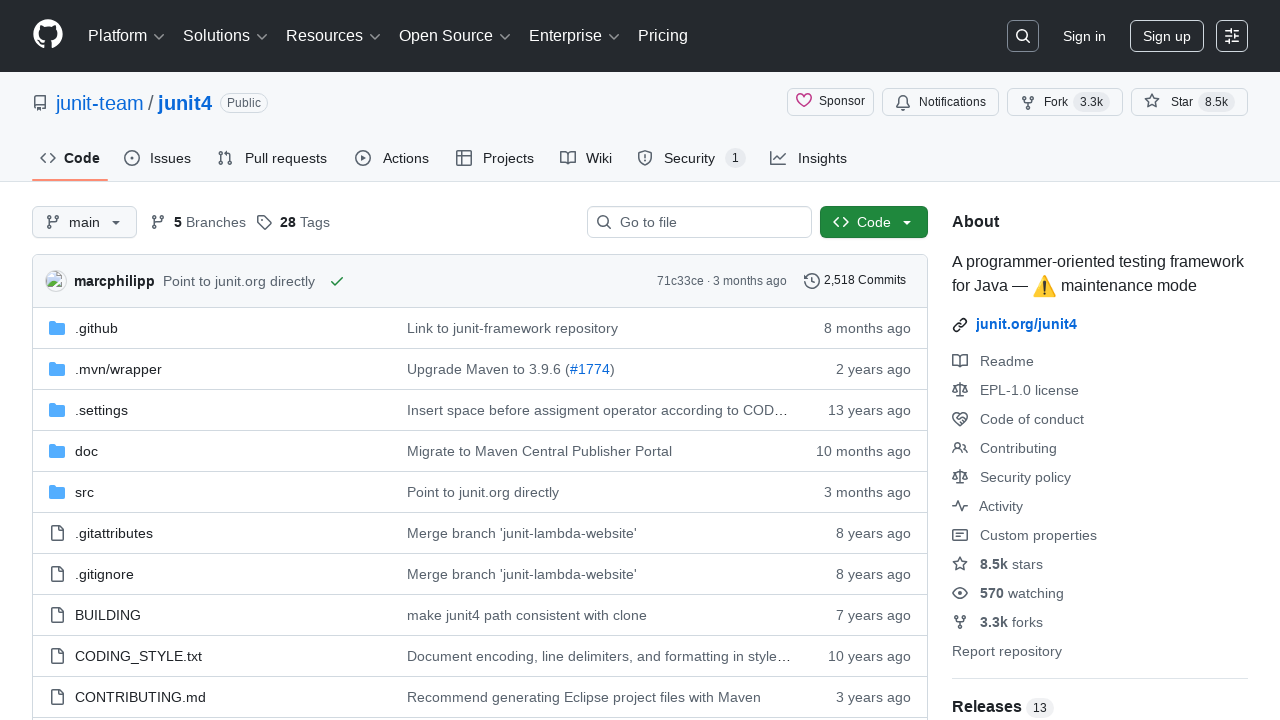

Clicked branch selector dropdown using hotkey 'w' at (84, 222) on [data-hotkey='w']
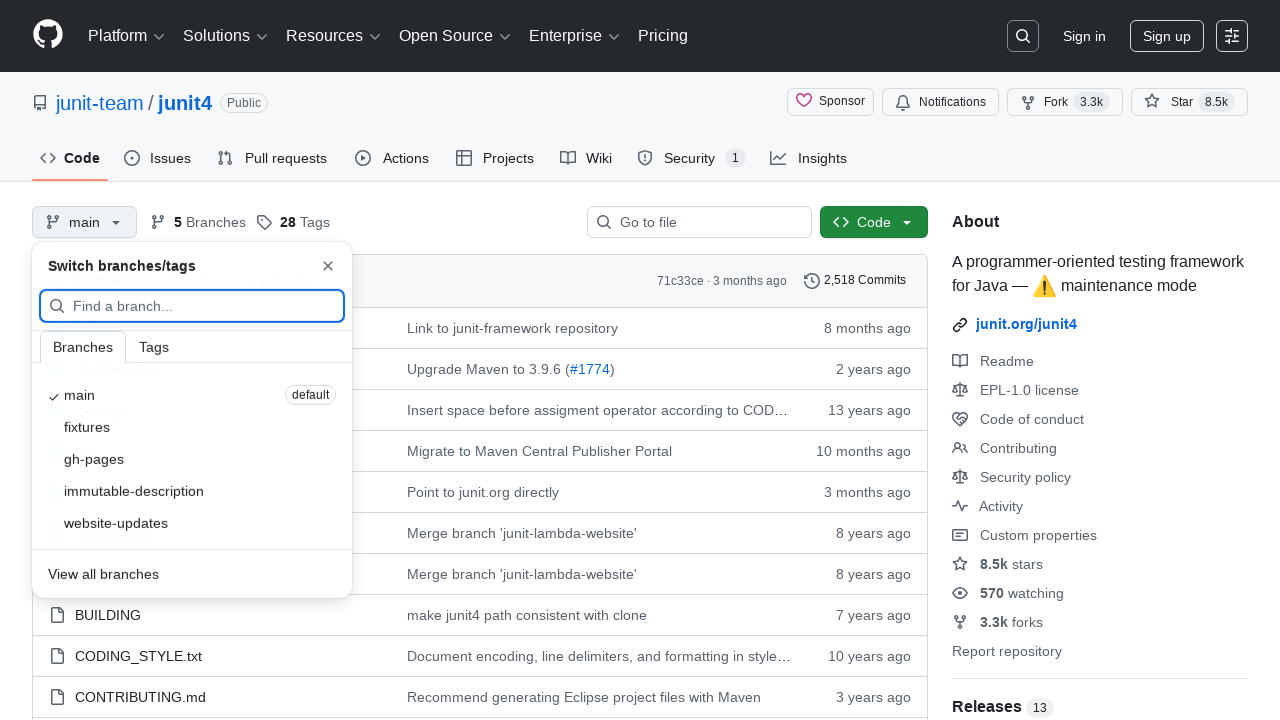

Branch search input field appeared
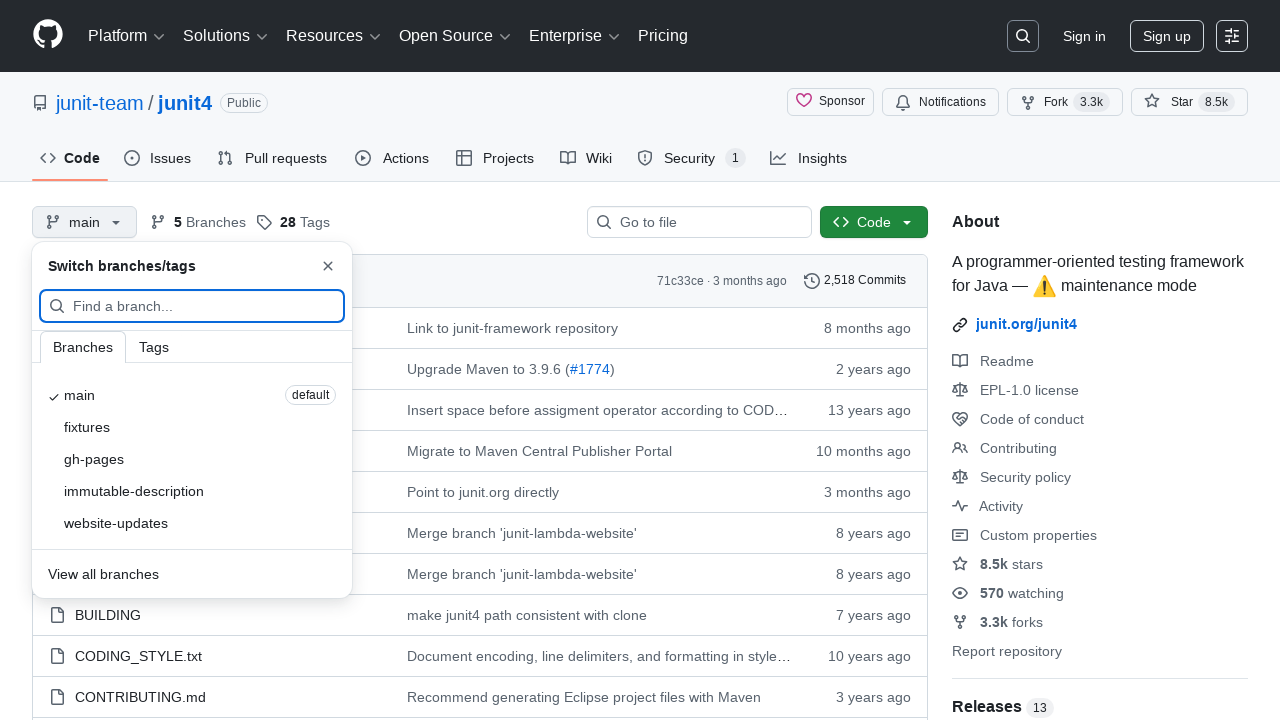

Typed 'fixtures' into the branch search field on input[placeholder*='branch']
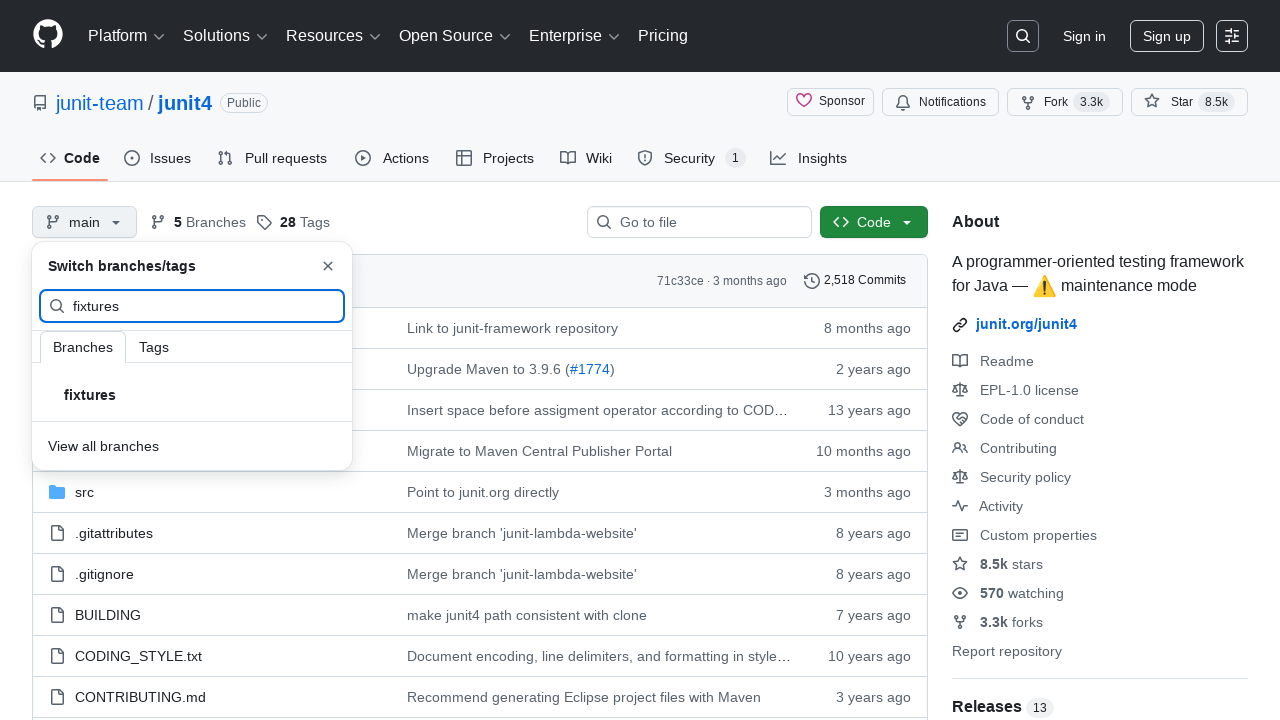

Clicked on 'fixtures' branch option at (192, 395) on span:has-text('fixtures')
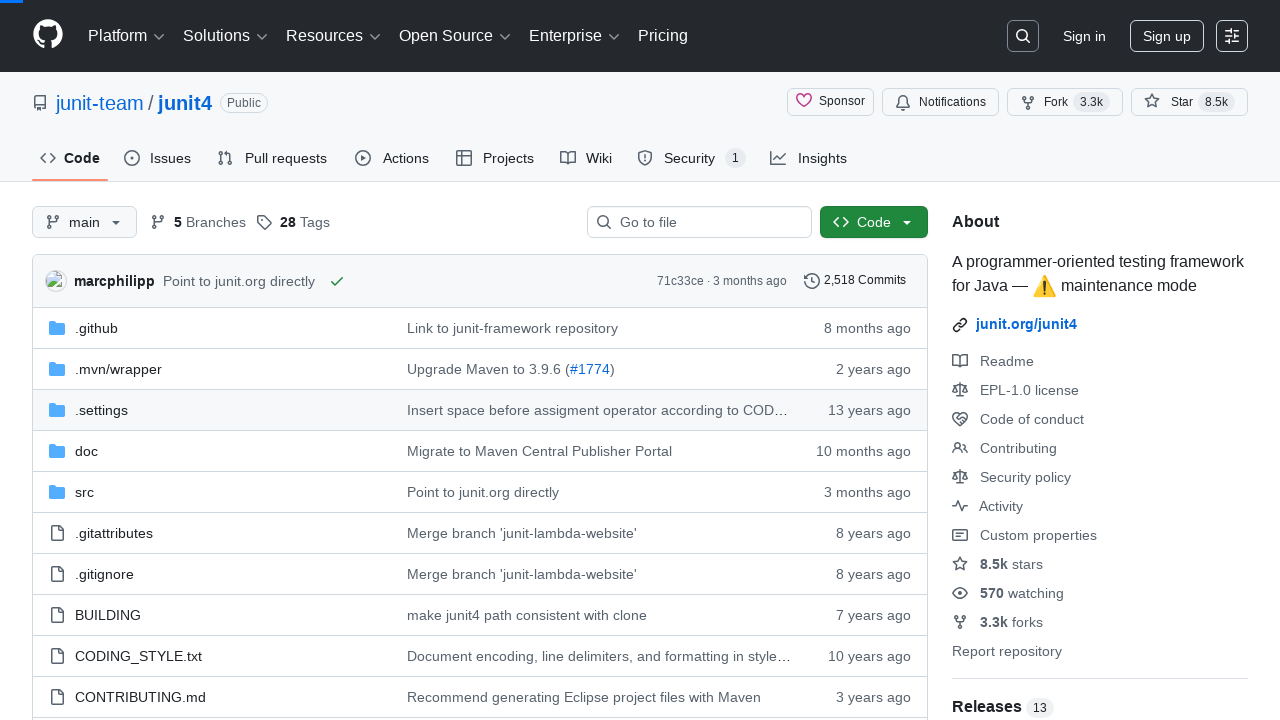

Branch notification with compare link appeared, confirming navigation to fixtures branch
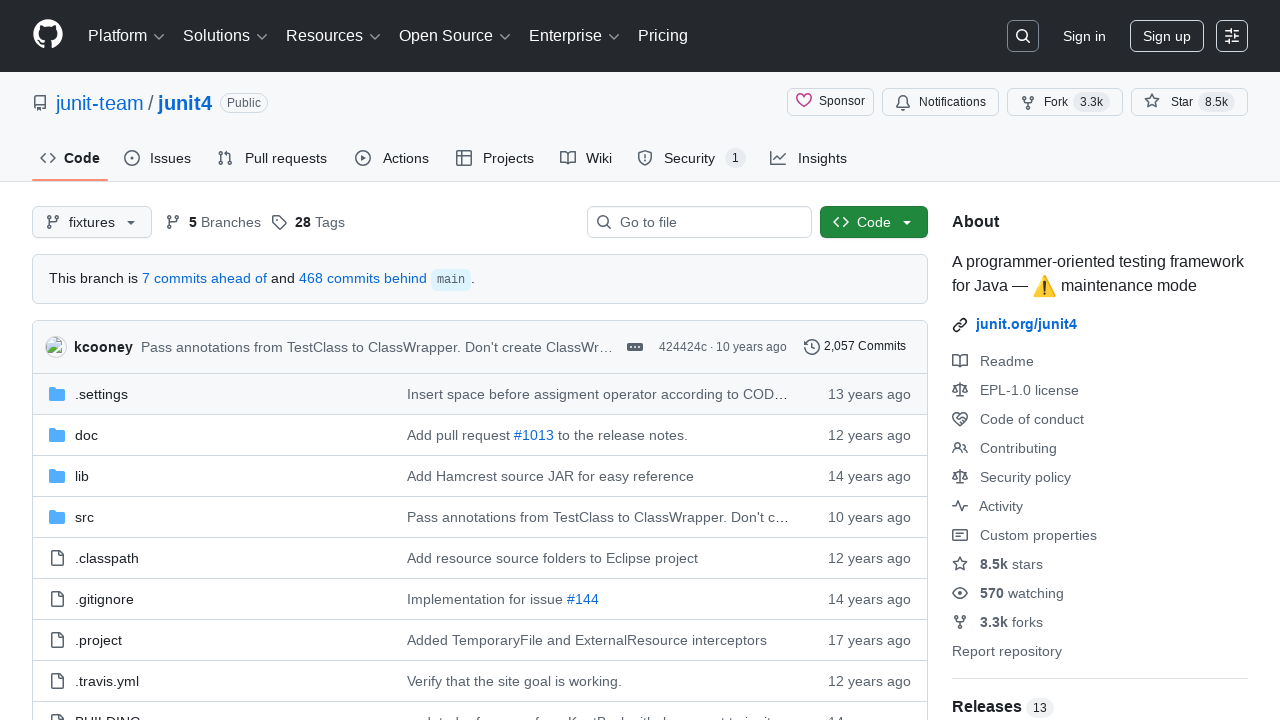

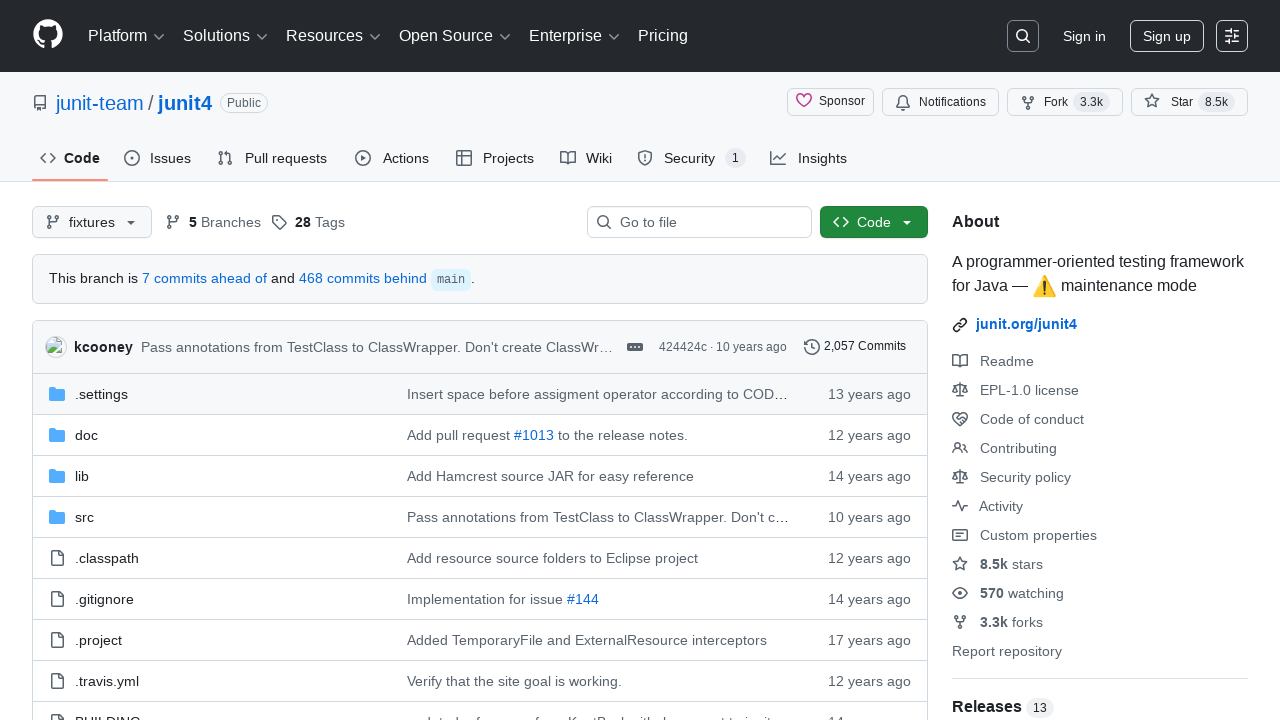